Tests dropdown functionality by scrolling to a country dropdown and selecting "India" from the options

Starting URL: https://practice.expandtesting.com/dropdown

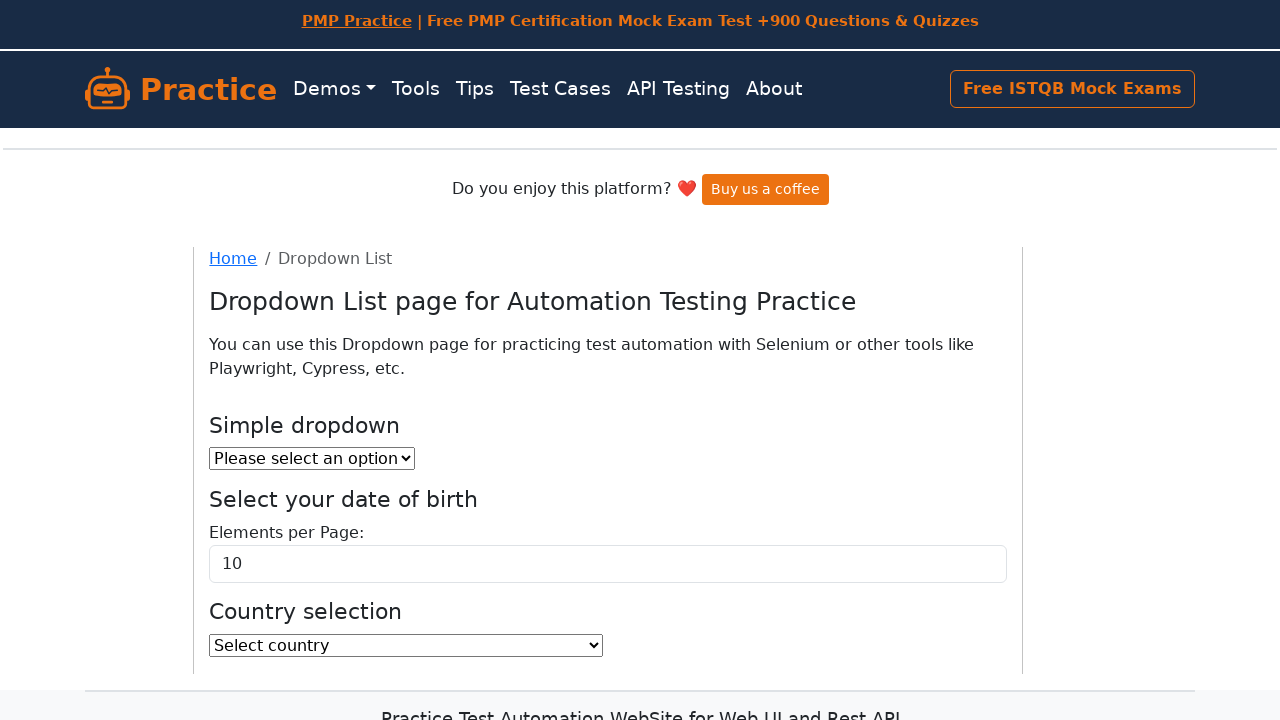

Scrolled down the page to view country dropdown
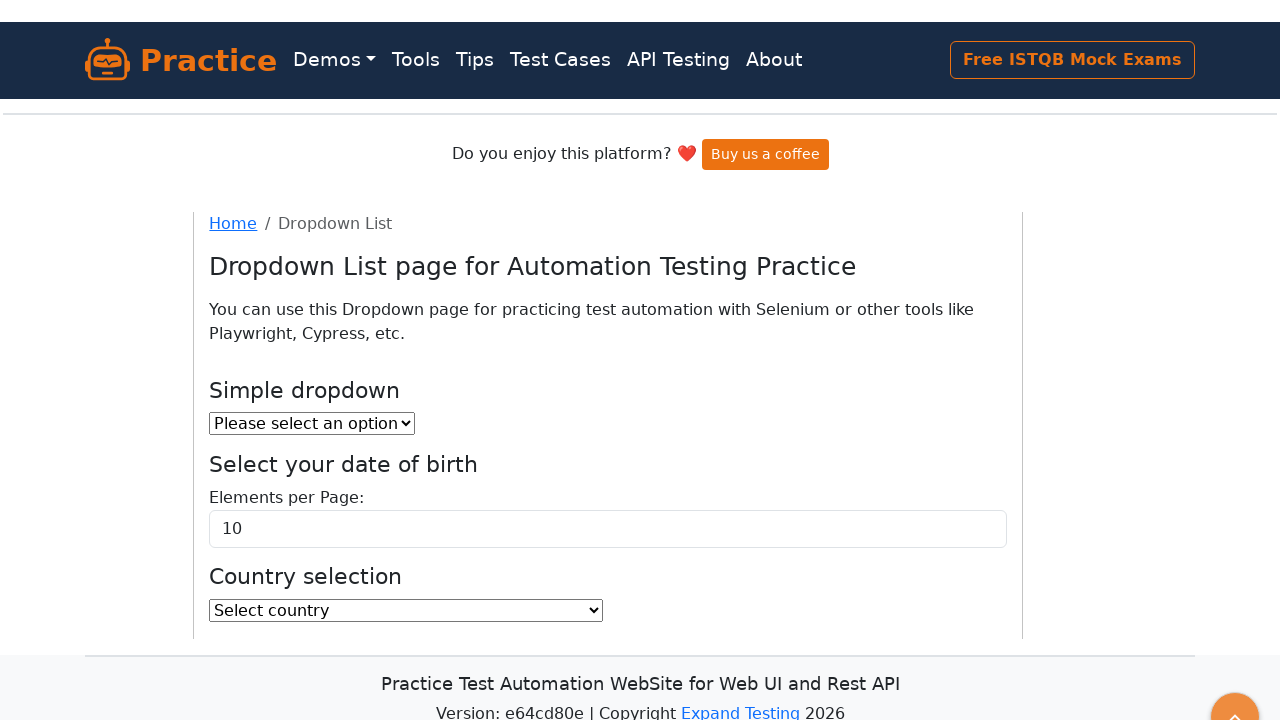

Selected 'India' from the country dropdown on select#country
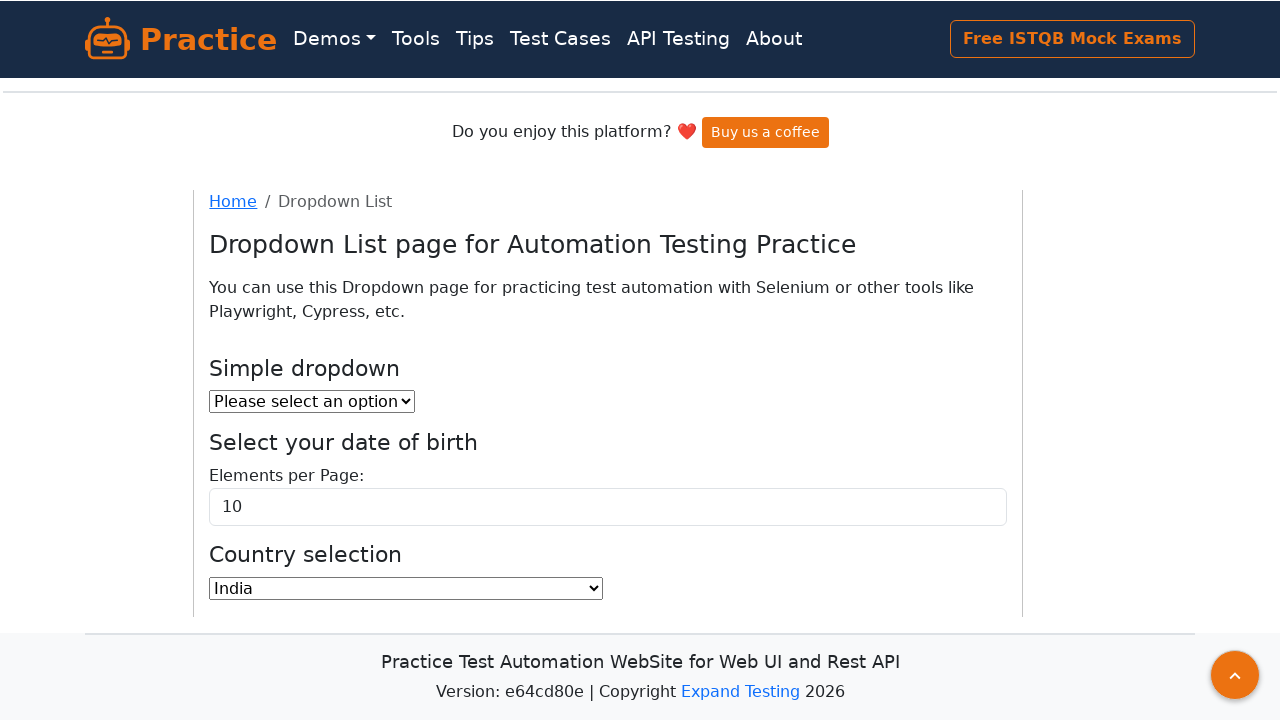

Waited for selection to be applied
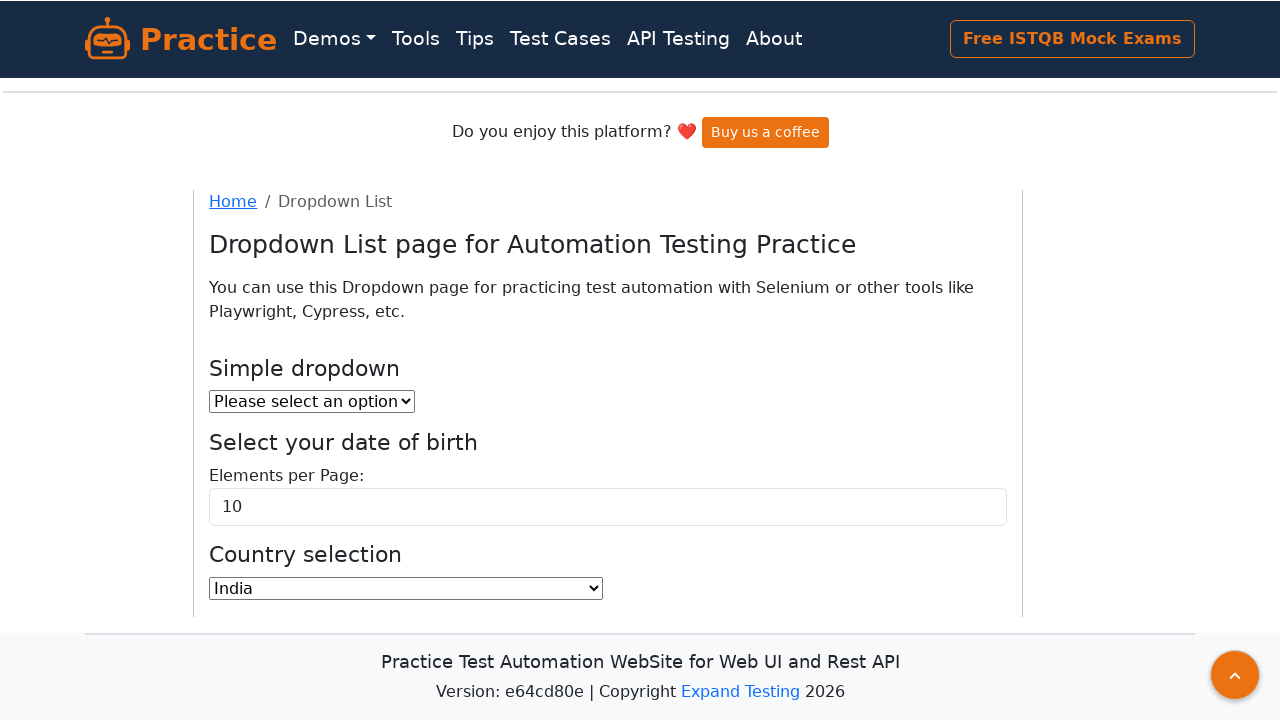

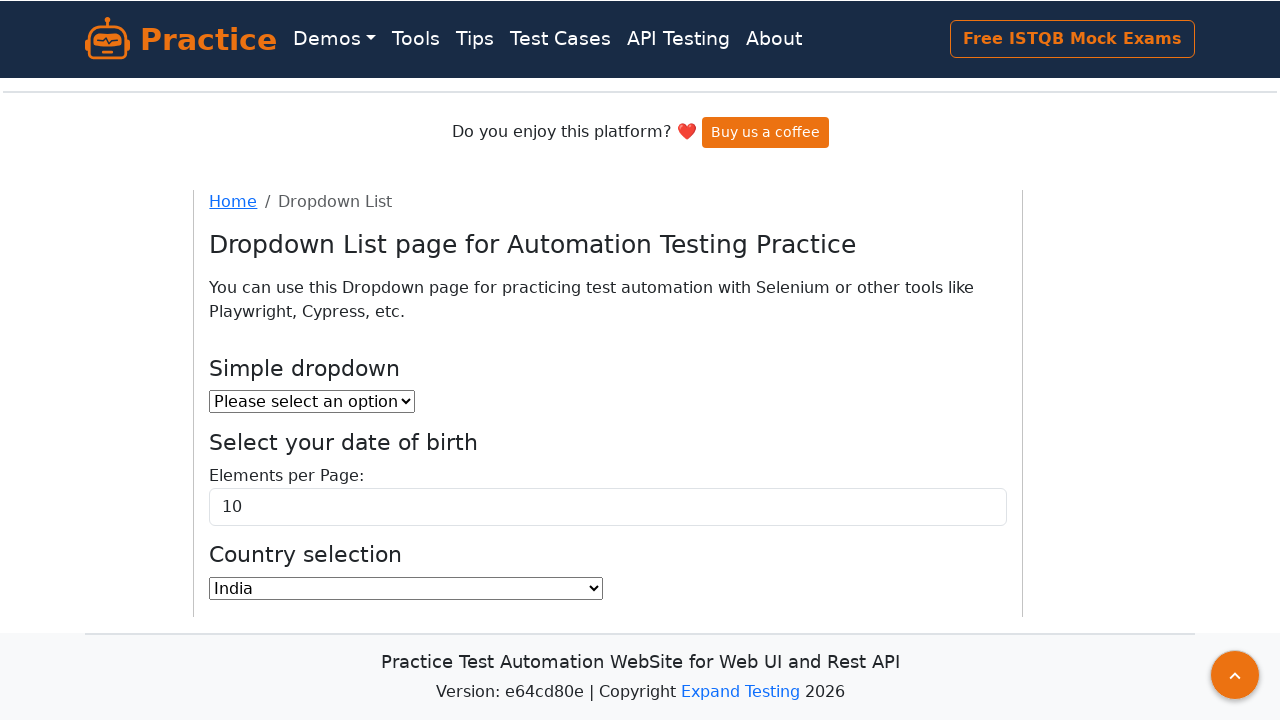